Navigates to Flaremetrics Songbird page and verifies that the provider data table is loaded and contains provider information

Starting URL: https://flaremetrics.io/songbird

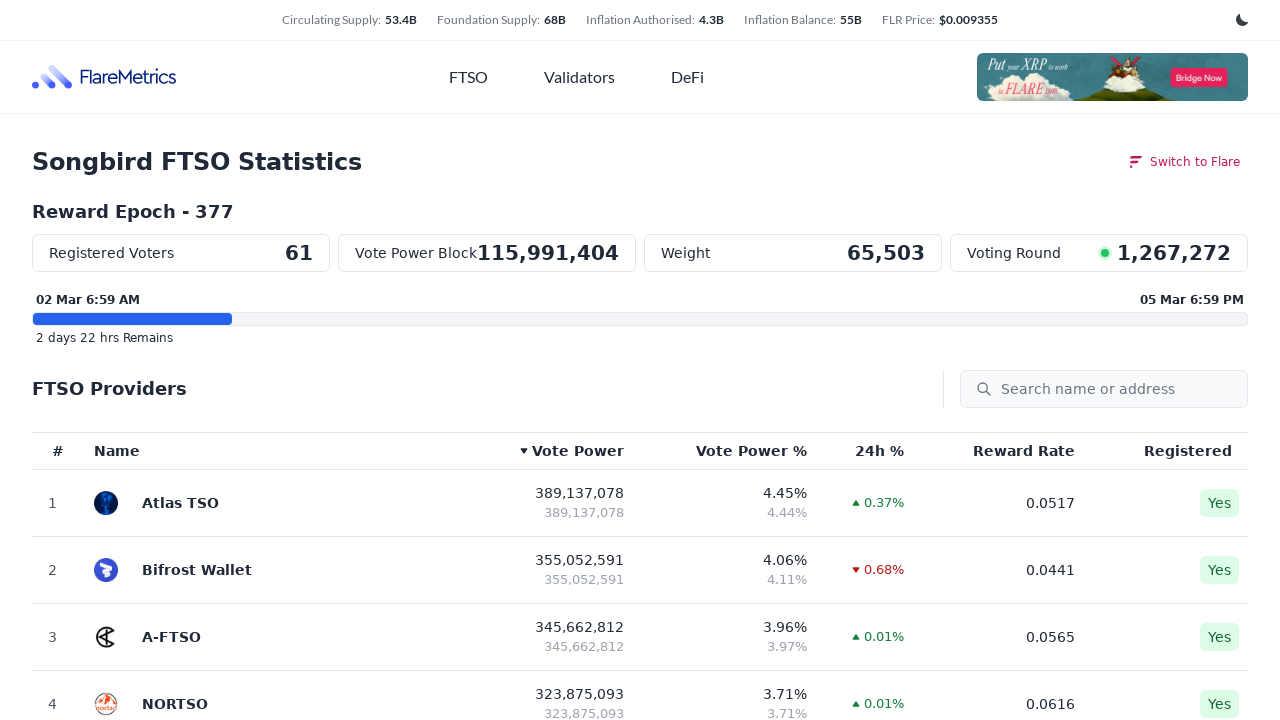

Provider data table loaded on Flaremetrics Songbird page
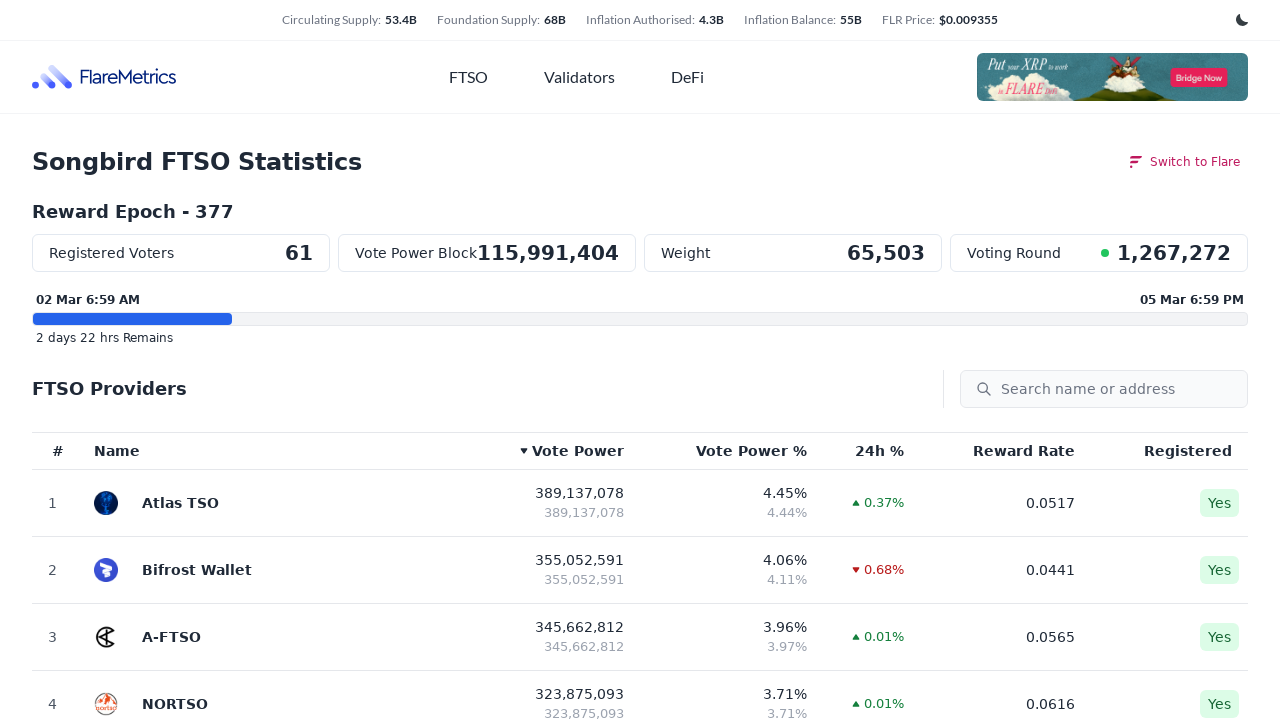

Verified provider information is present in table cells
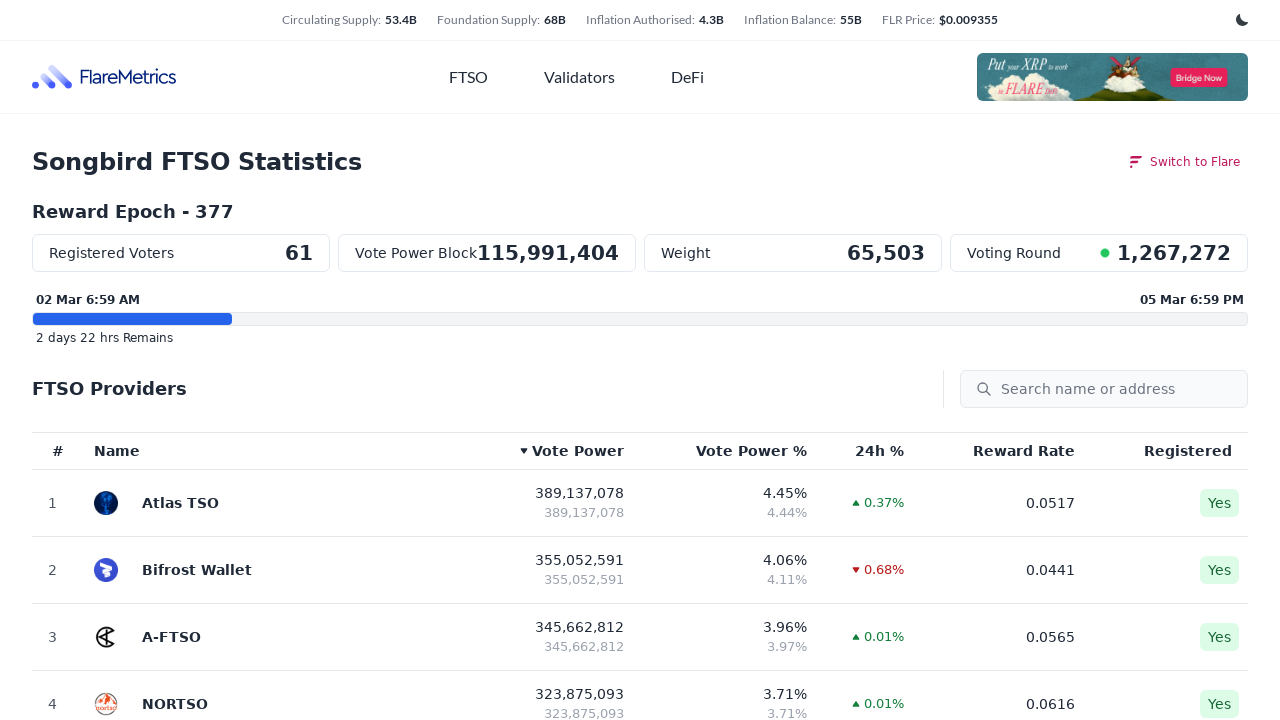

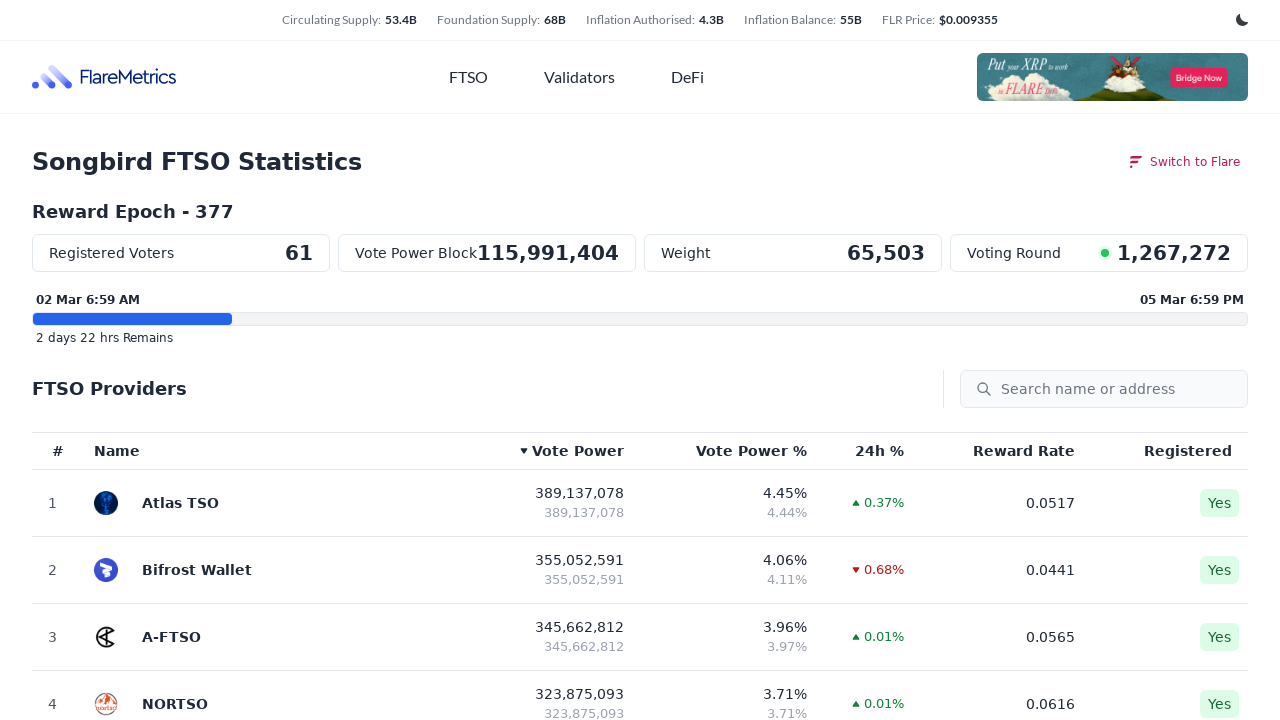